Tests keyboard input events by pressing a key, then using Ctrl+A to select all and Ctrl+C to copy on an input events demo page

Starting URL: https://v1.training-support.net/selenium/input-events

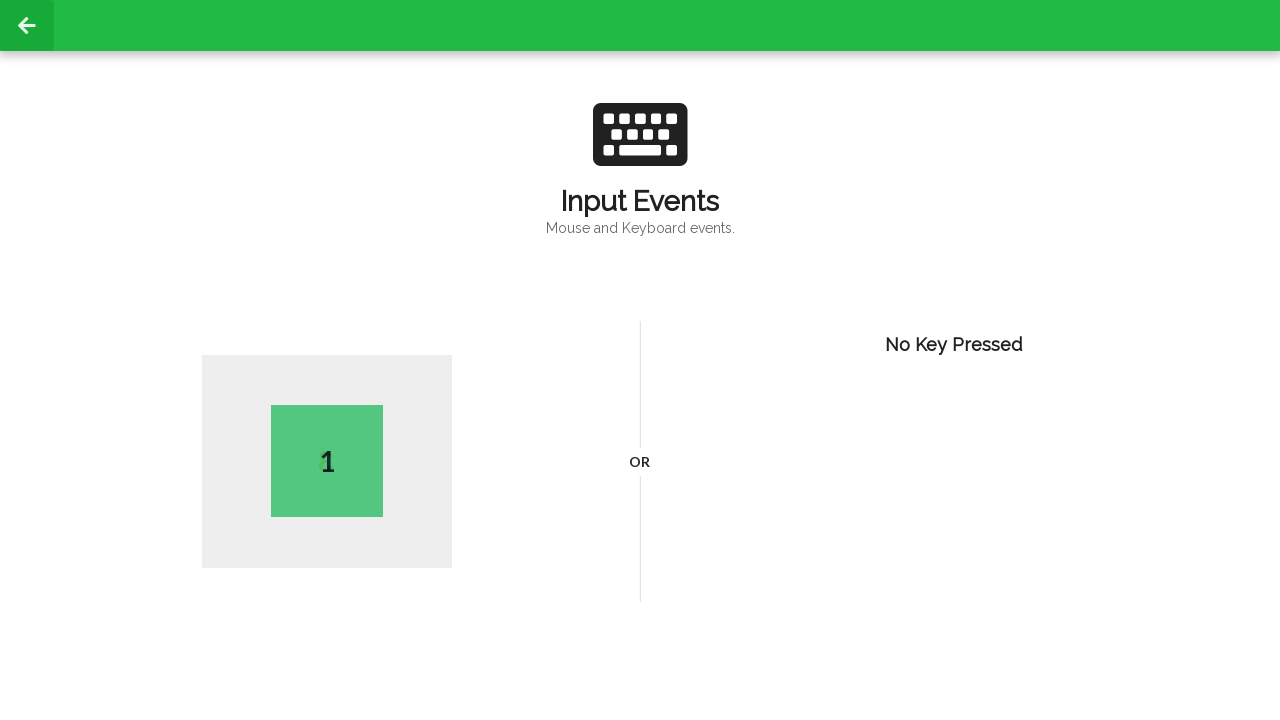

Navigated to input events demo page
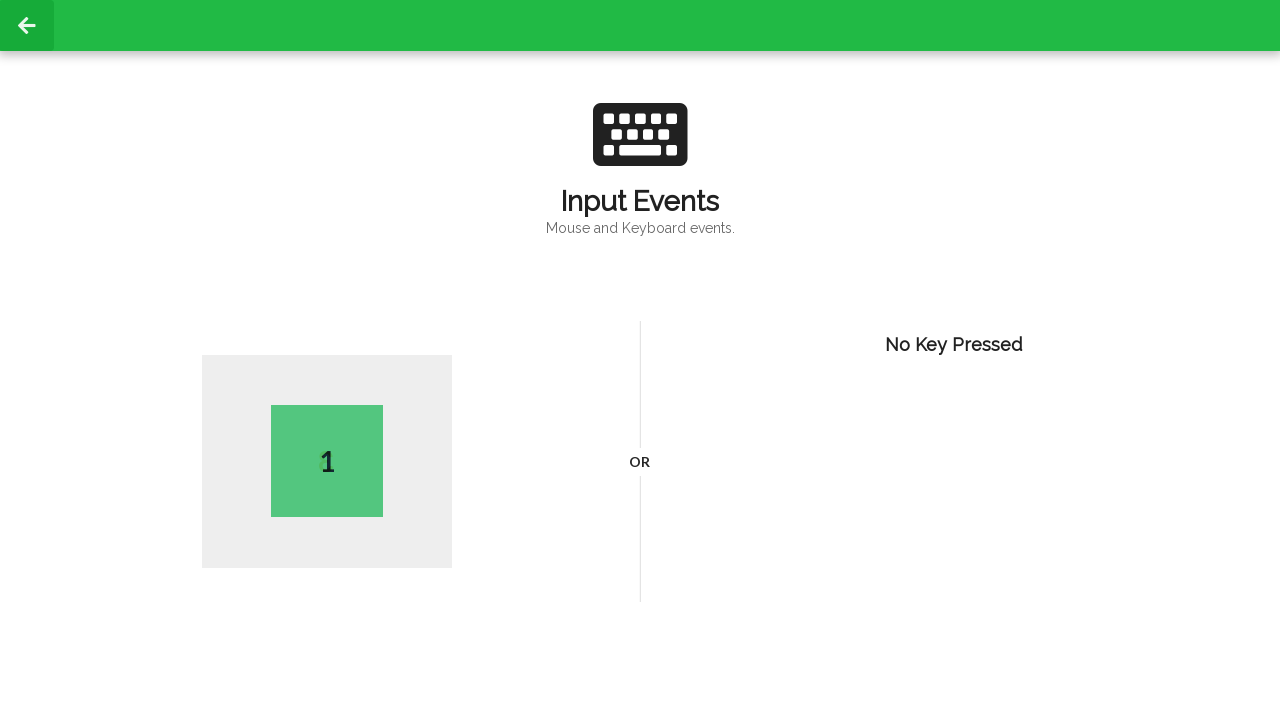

Pressed key 'A'
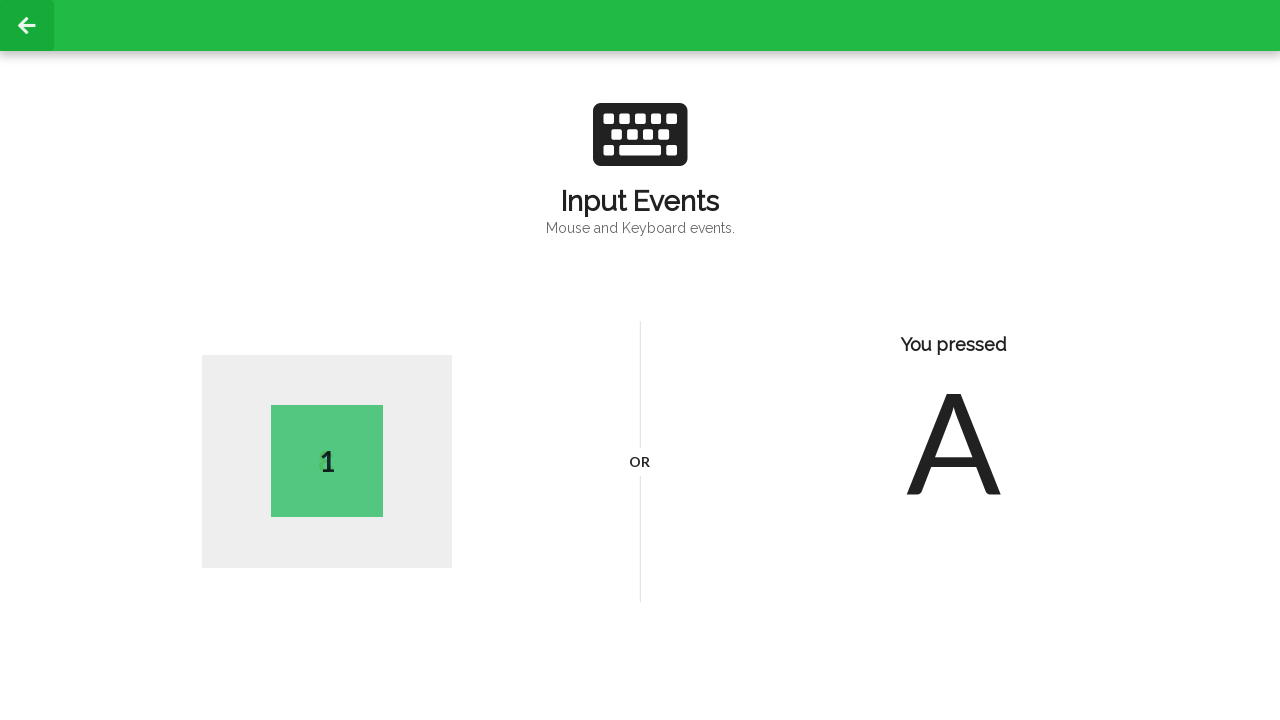

Selected all text with Ctrl+A
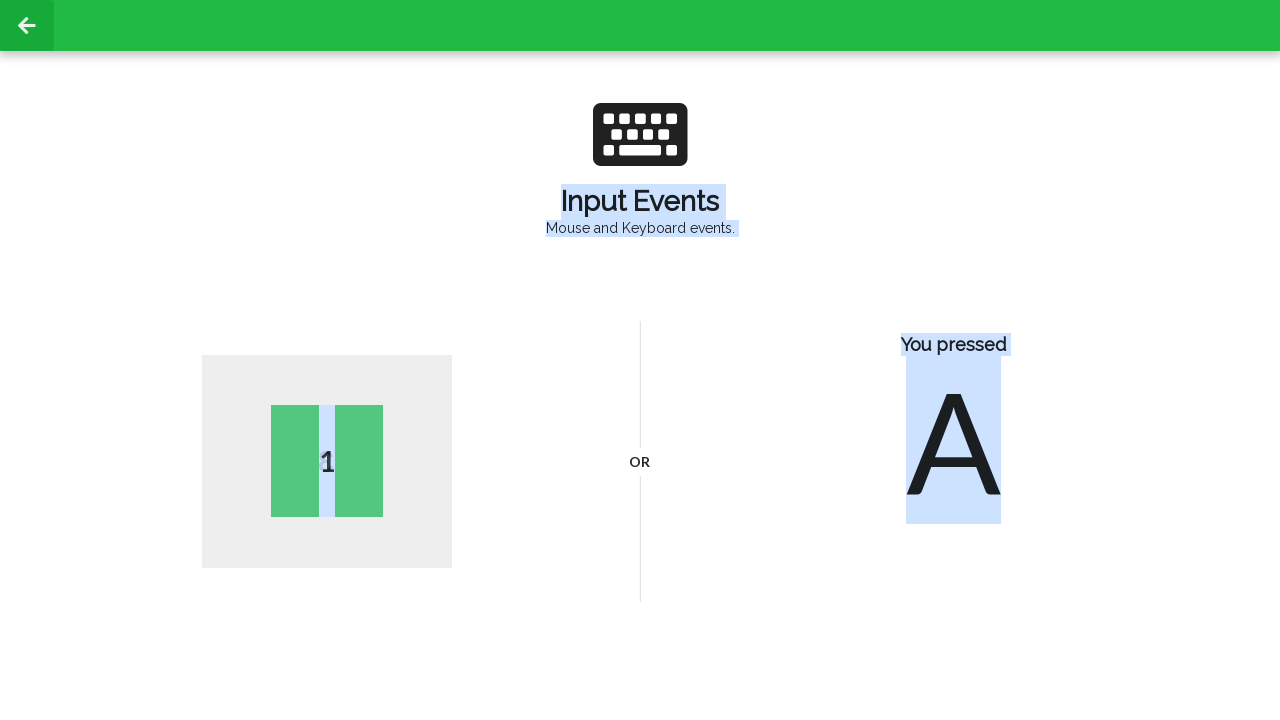

Copied selected text with Ctrl+C
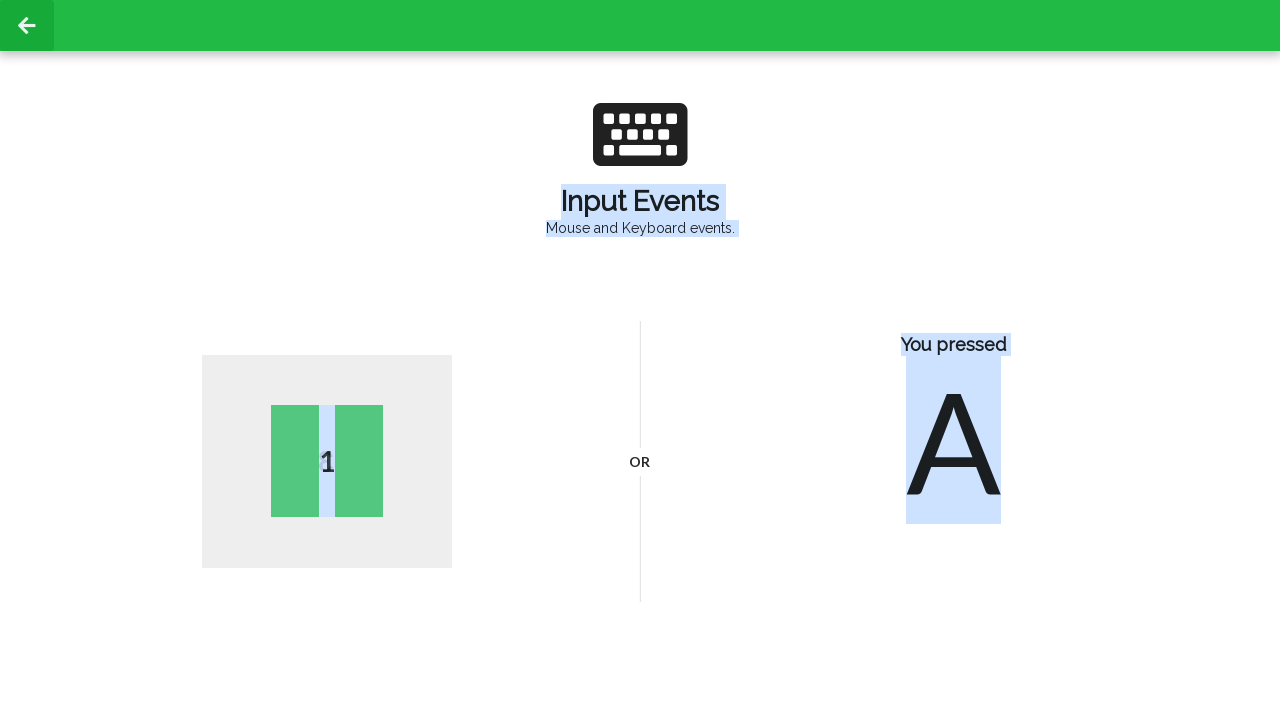

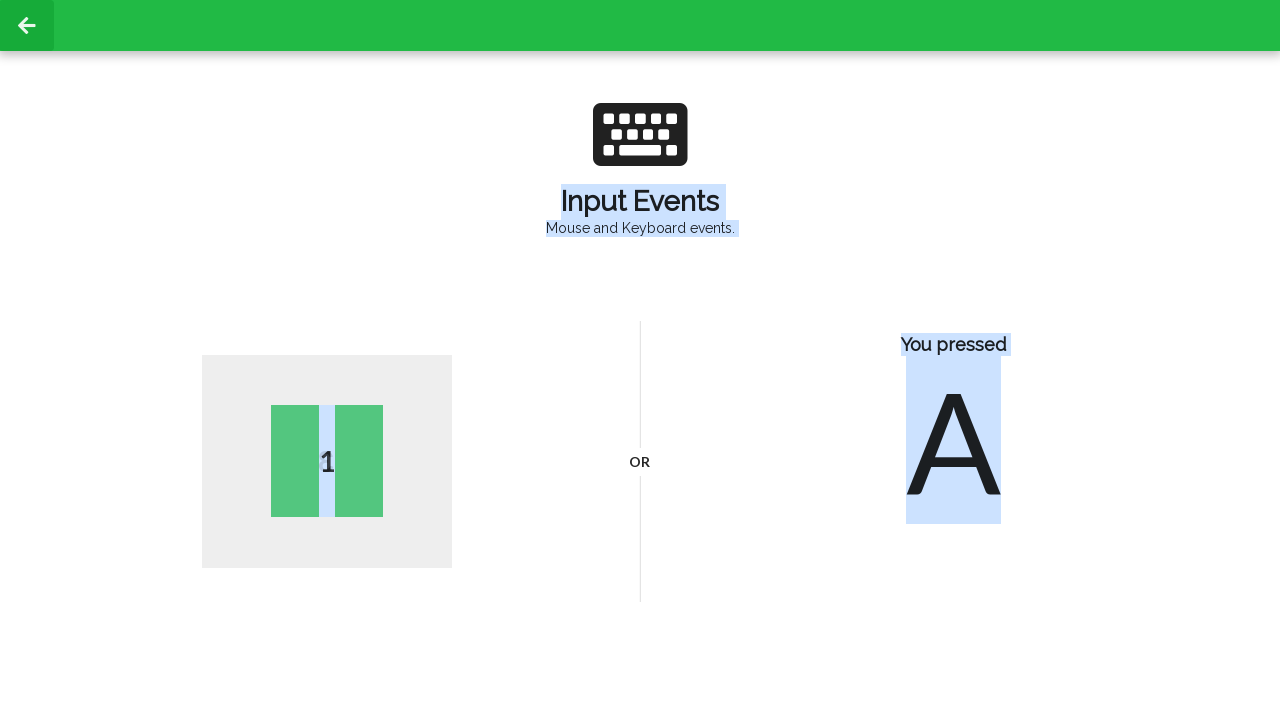